Tests the complete flight booking flow on BlazeDemo: selects departure and destination cities, chooses a flight from search results, fills in passenger and payment details, and confirms the purchase.

Starting URL: http://blazedemo.com

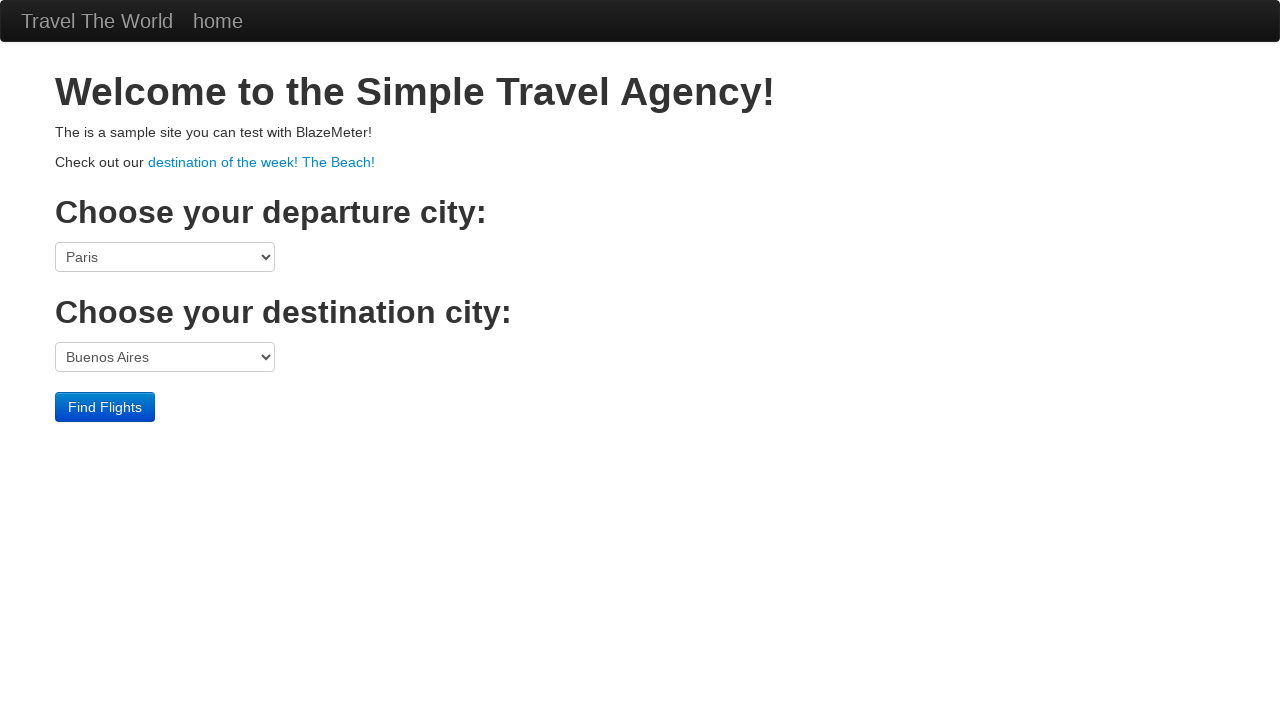

Selected Boston as departure city on select[name='fromPort']
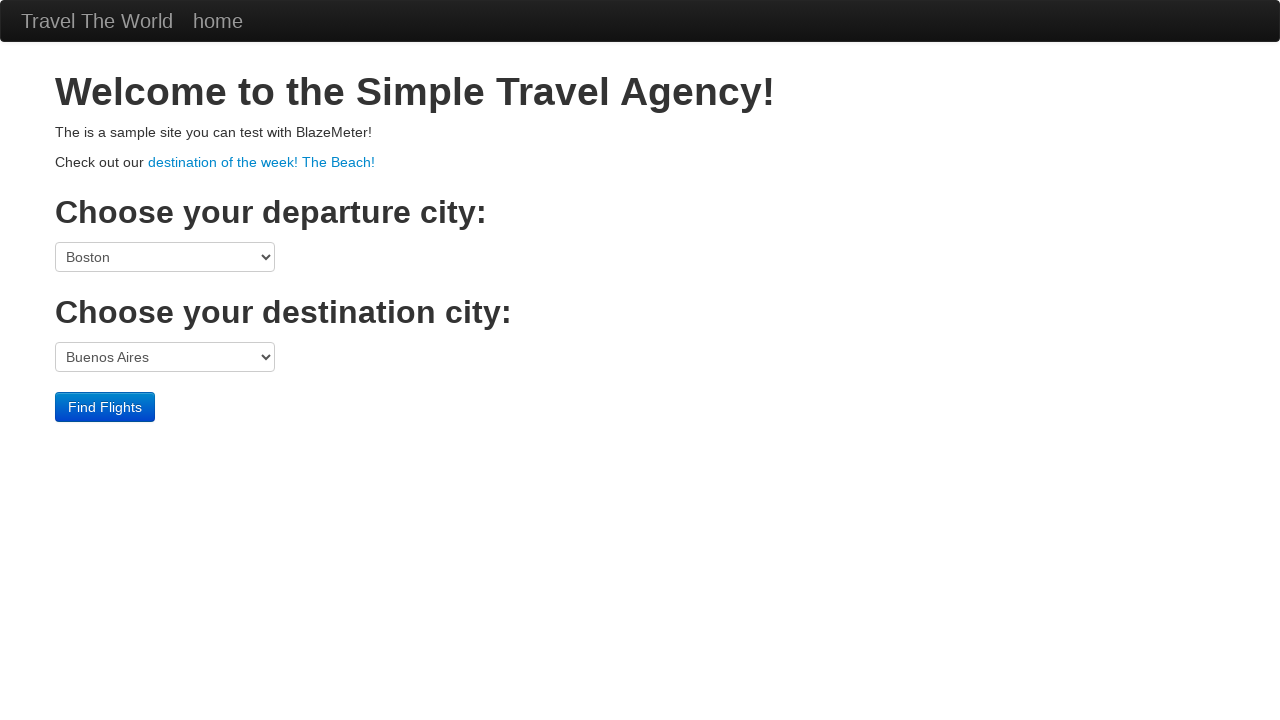

Selected Berlin as destination city on select[name='toPort']
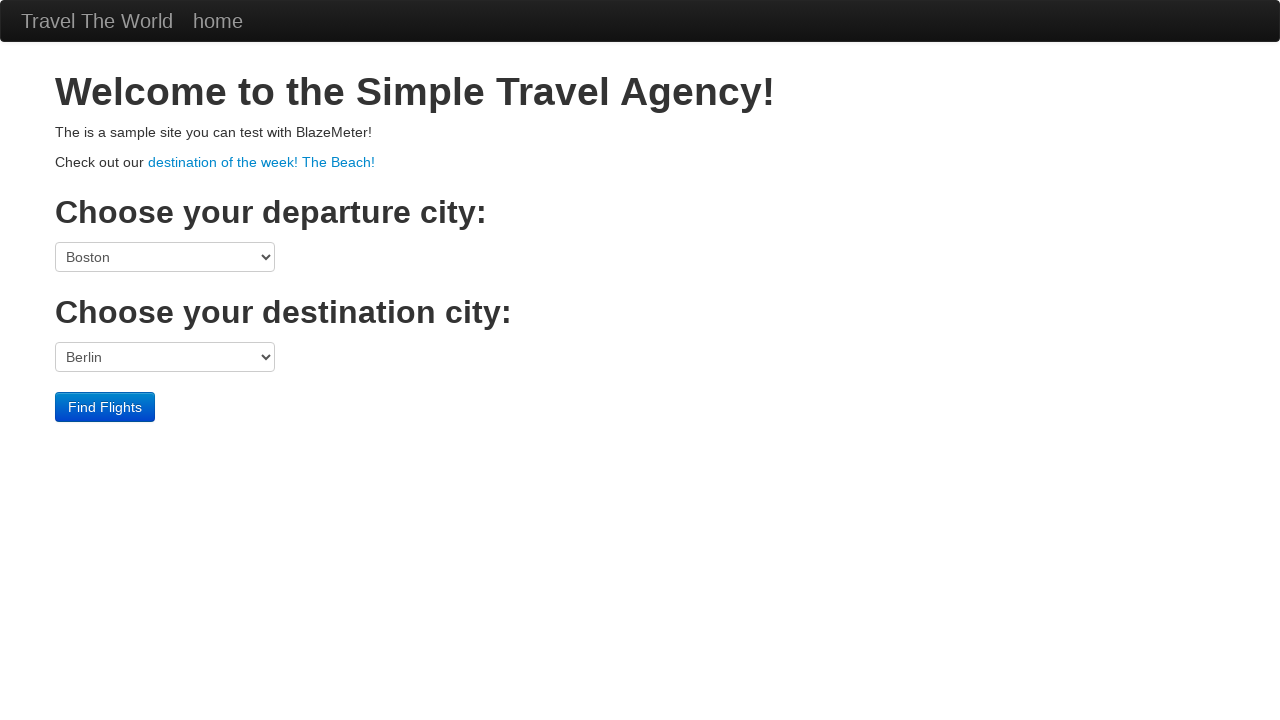

Clicked Find Flights button at (105, 407) on input[type='submit']
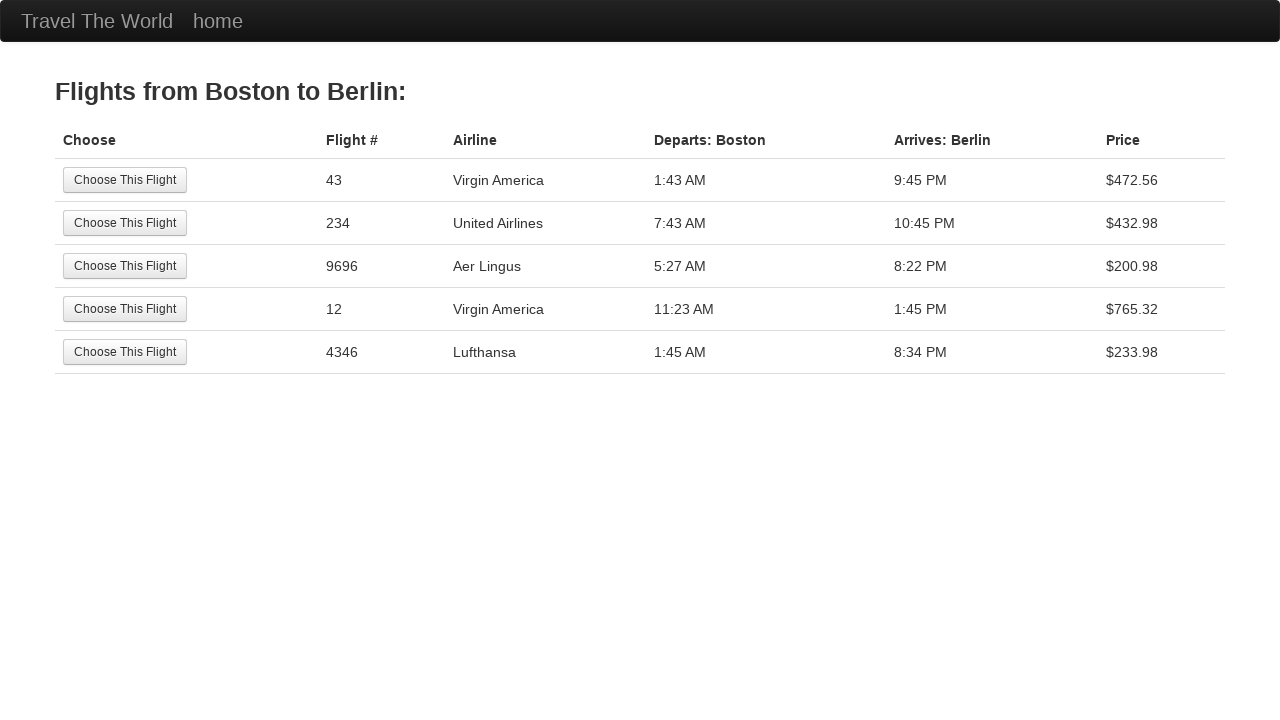

Flights search results page loaded
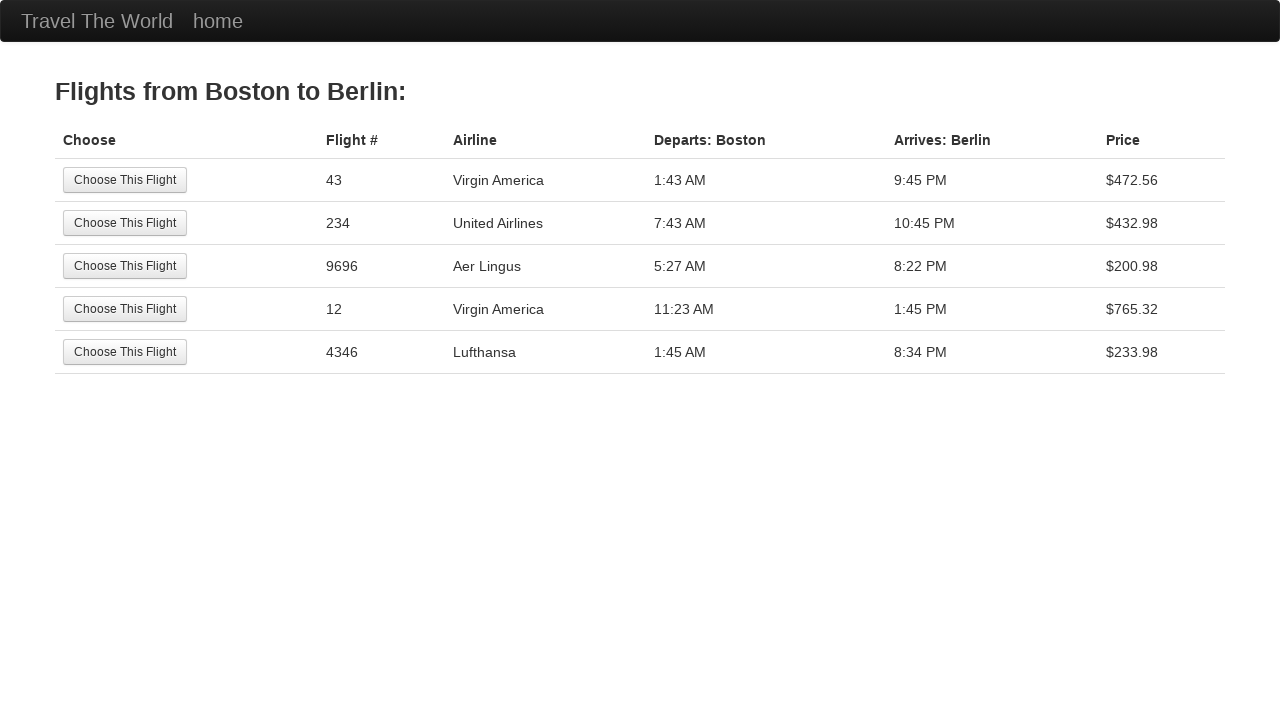

Selected third flight option from search results at (125, 266) on table.table tbody tr:nth-child(3) input[type='submit']
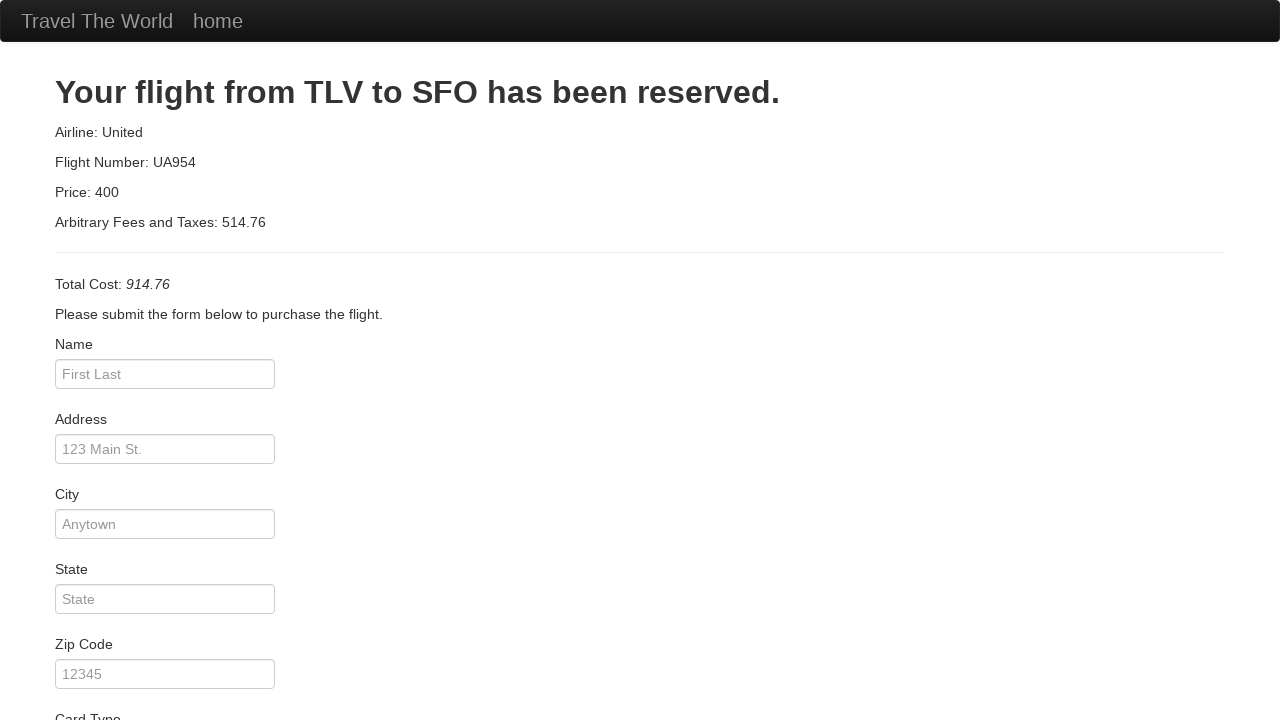

Purchase page loaded with passenger details form
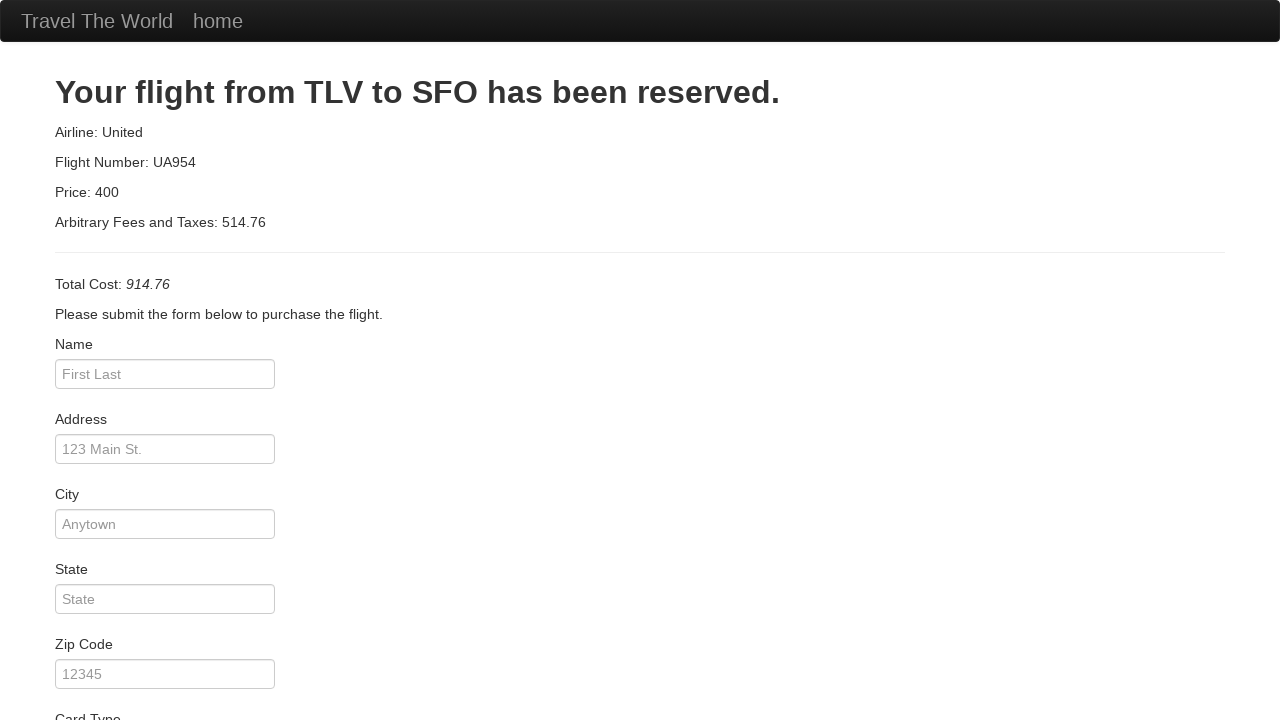

Entered passenger name 'Петя' on #inputName
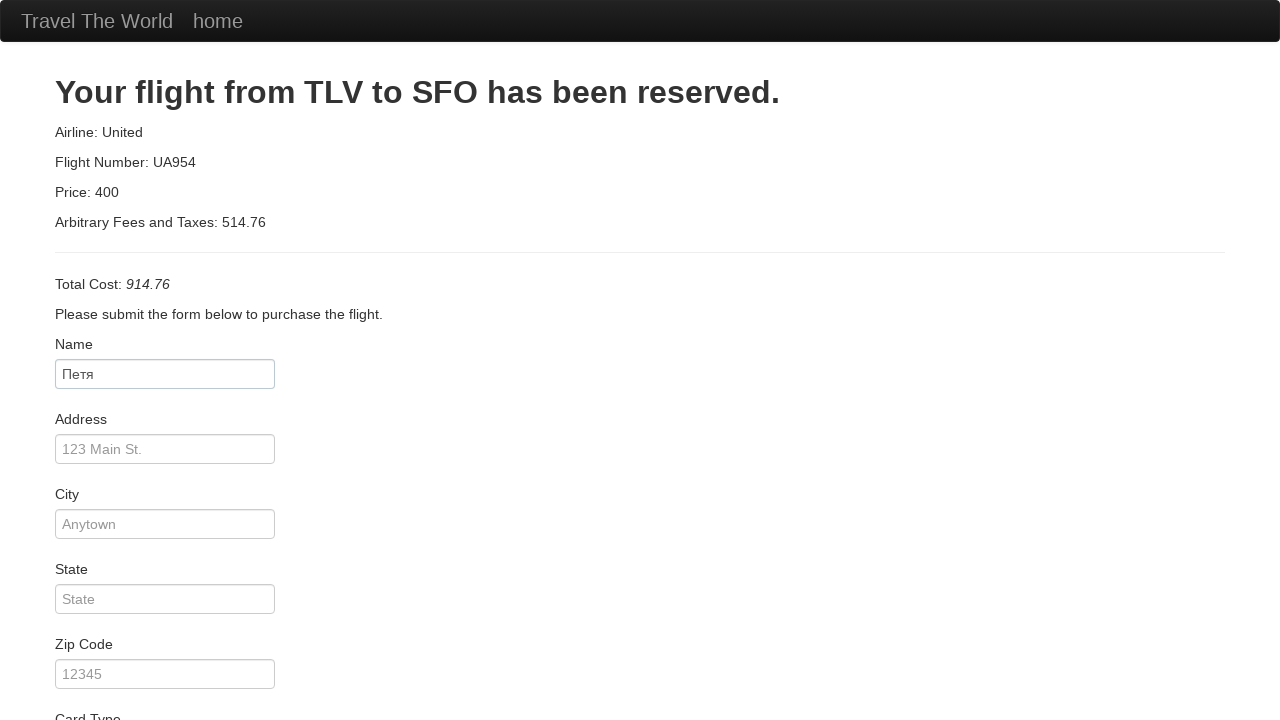

Entered address '123 Test Street' on #address
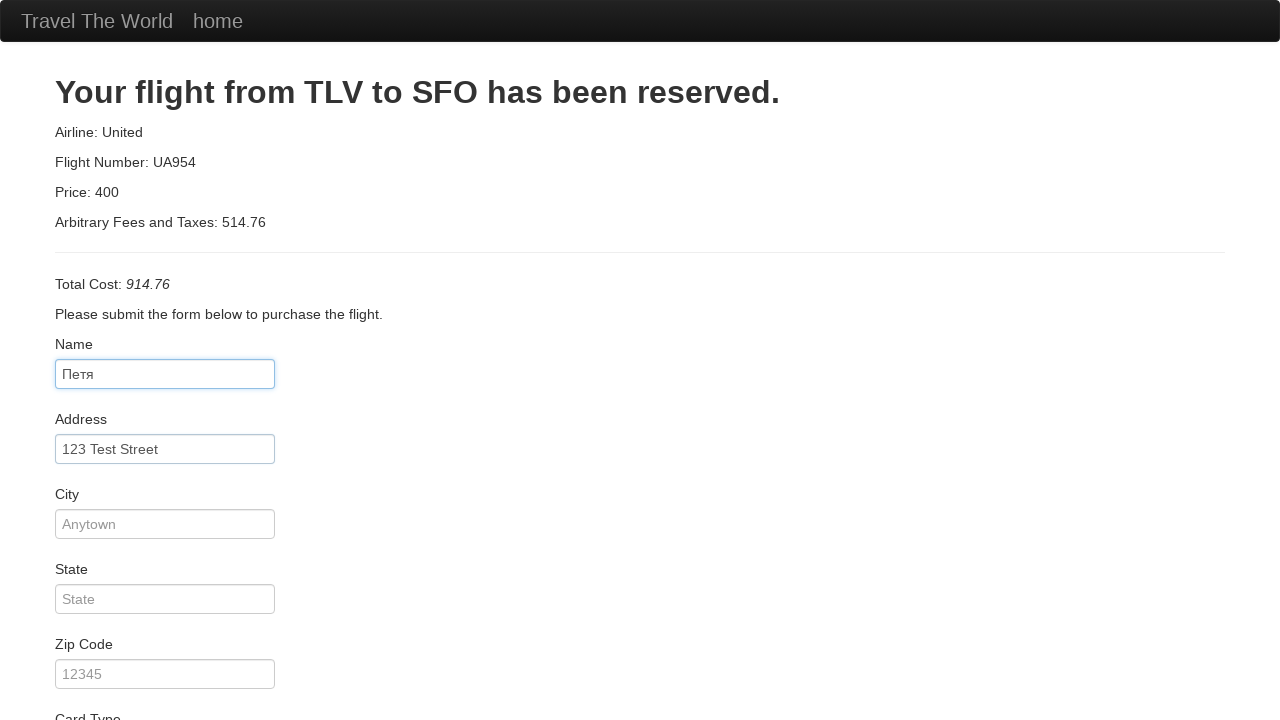

Entered city 'Boston' on #city
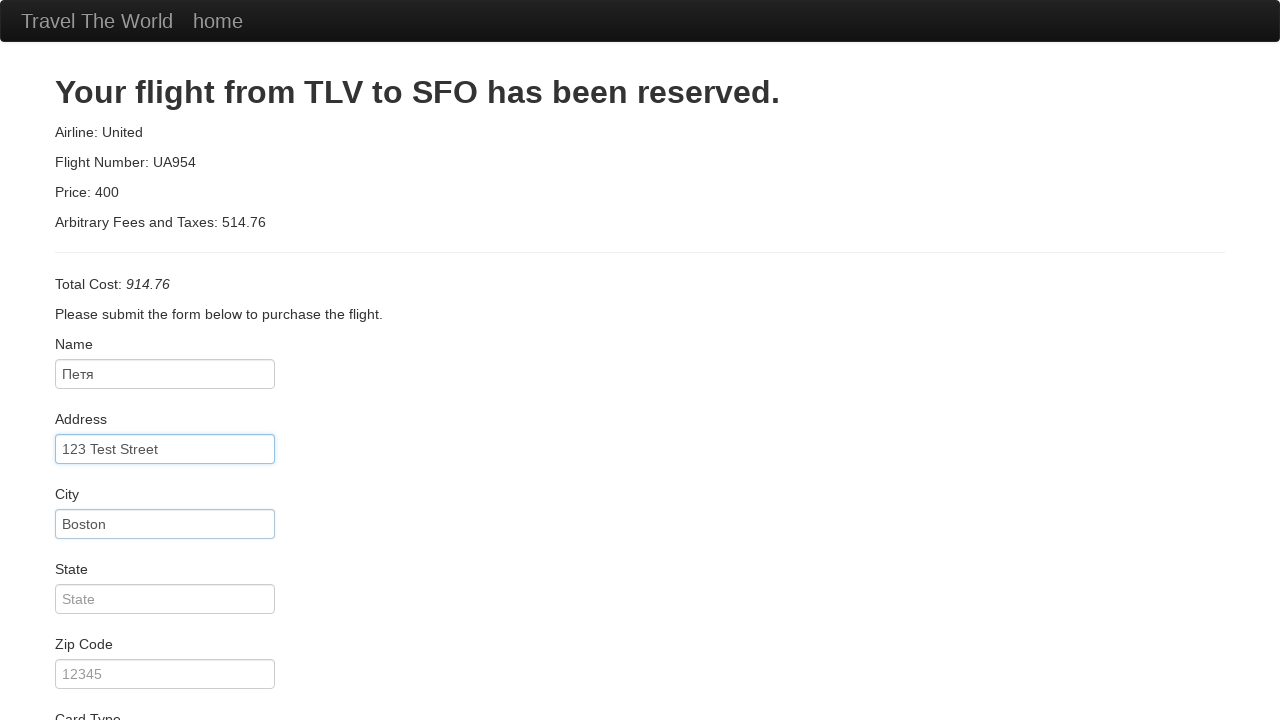

Entered state 'MA' on #state
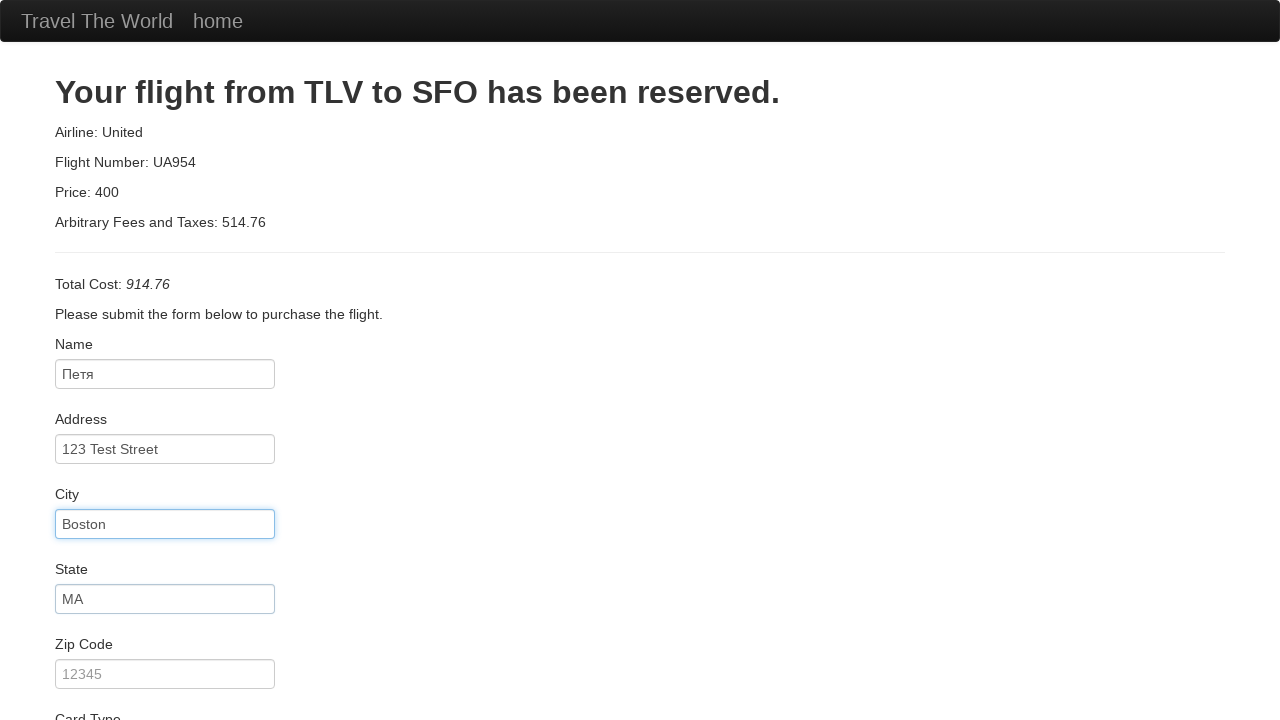

Entered zip code '02101' on #zipCode
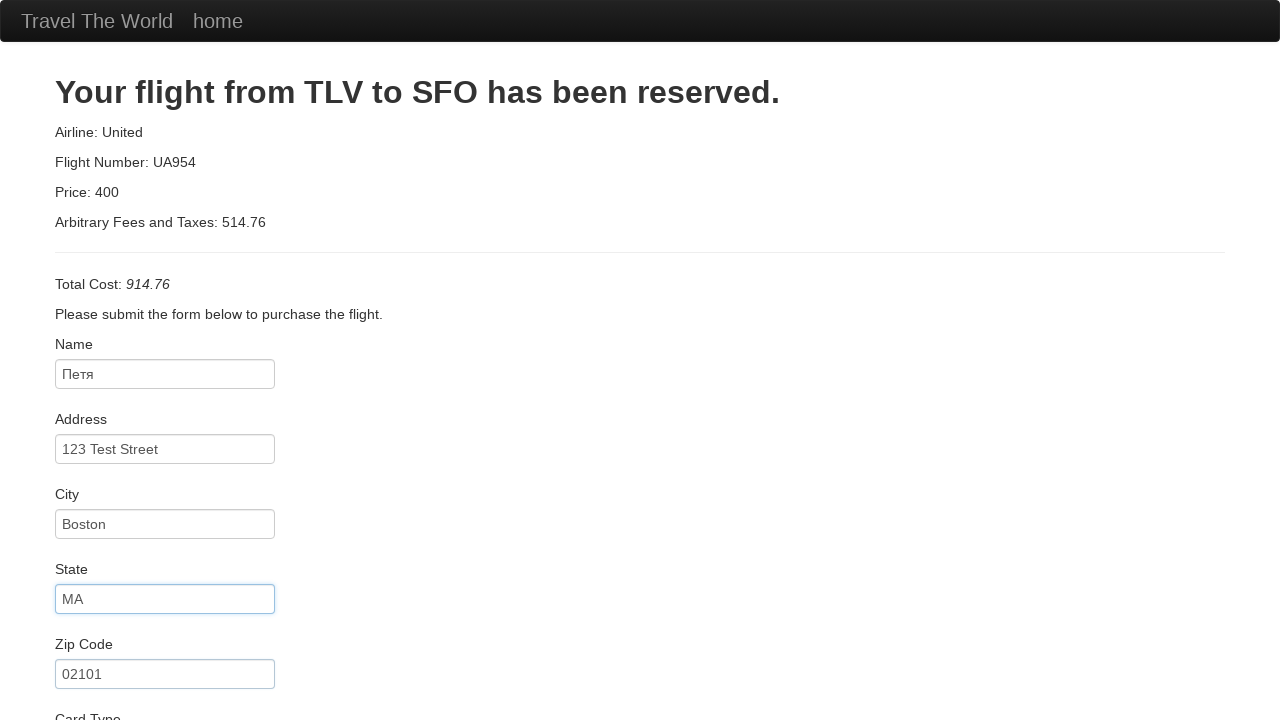

Selected Visa as card type on #cardType
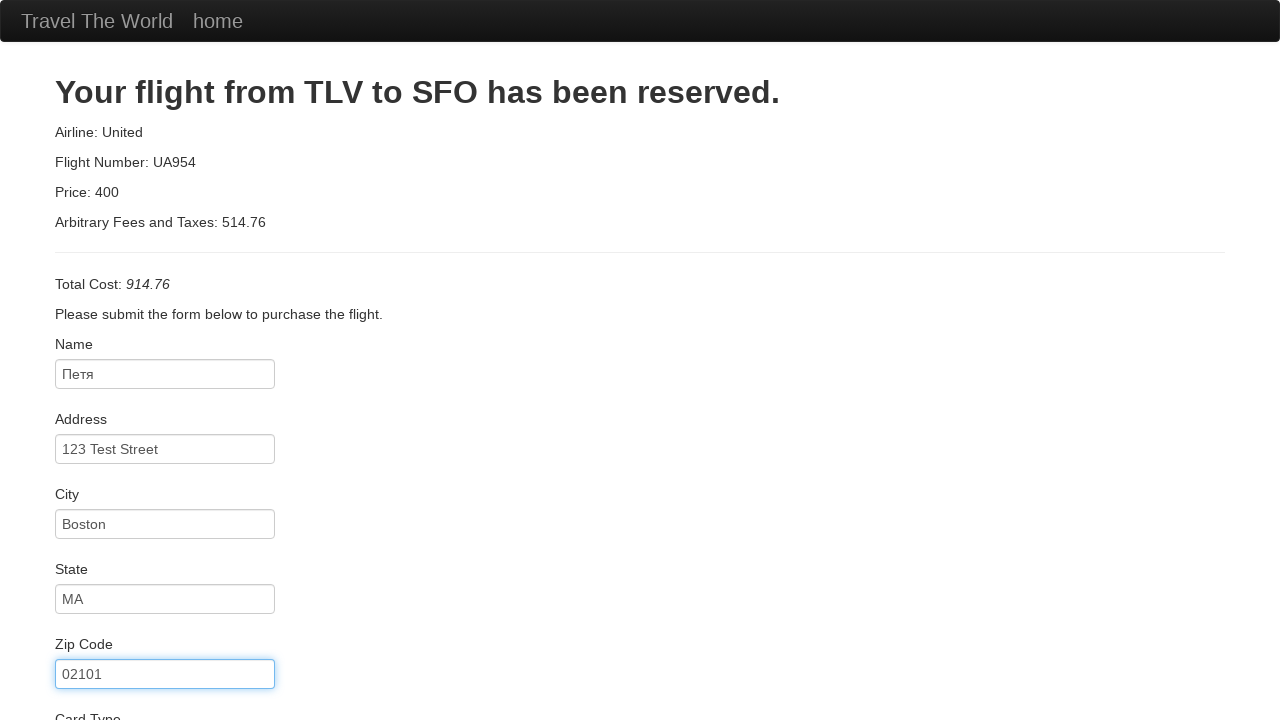

Entered credit card number on #creditCardNumber
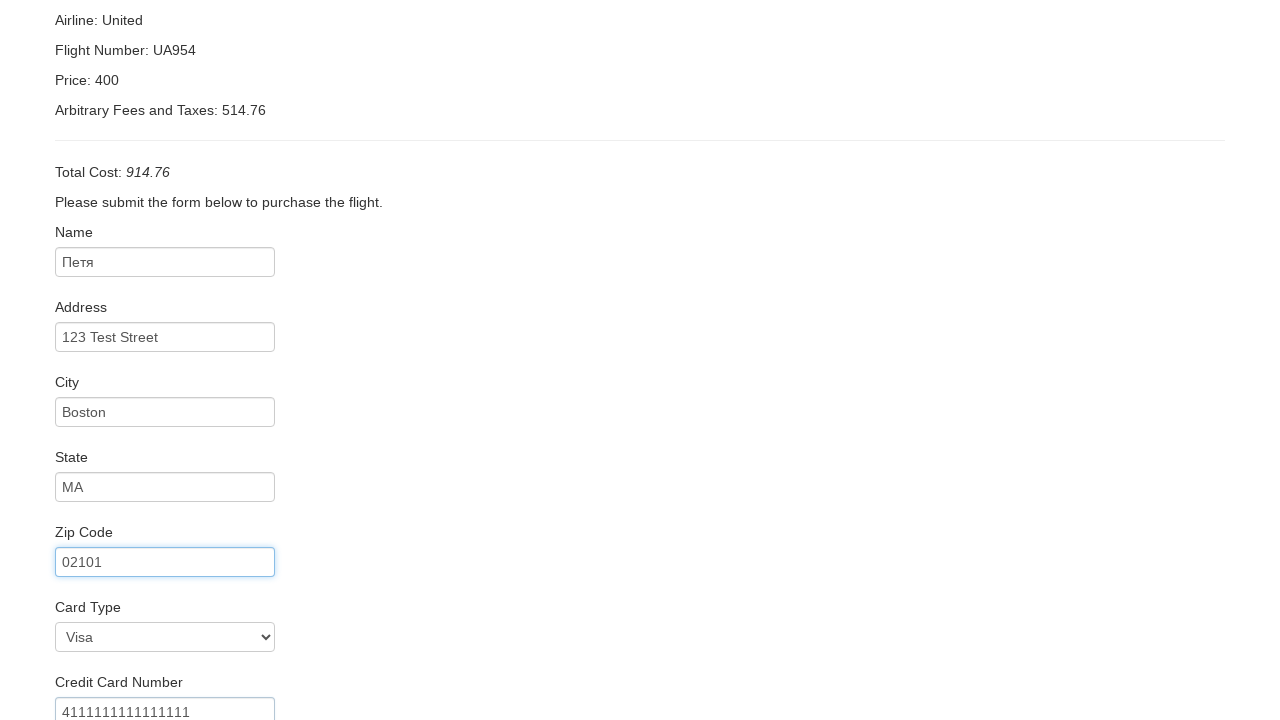

Entered card expiration month '12' on #creditCardMonth
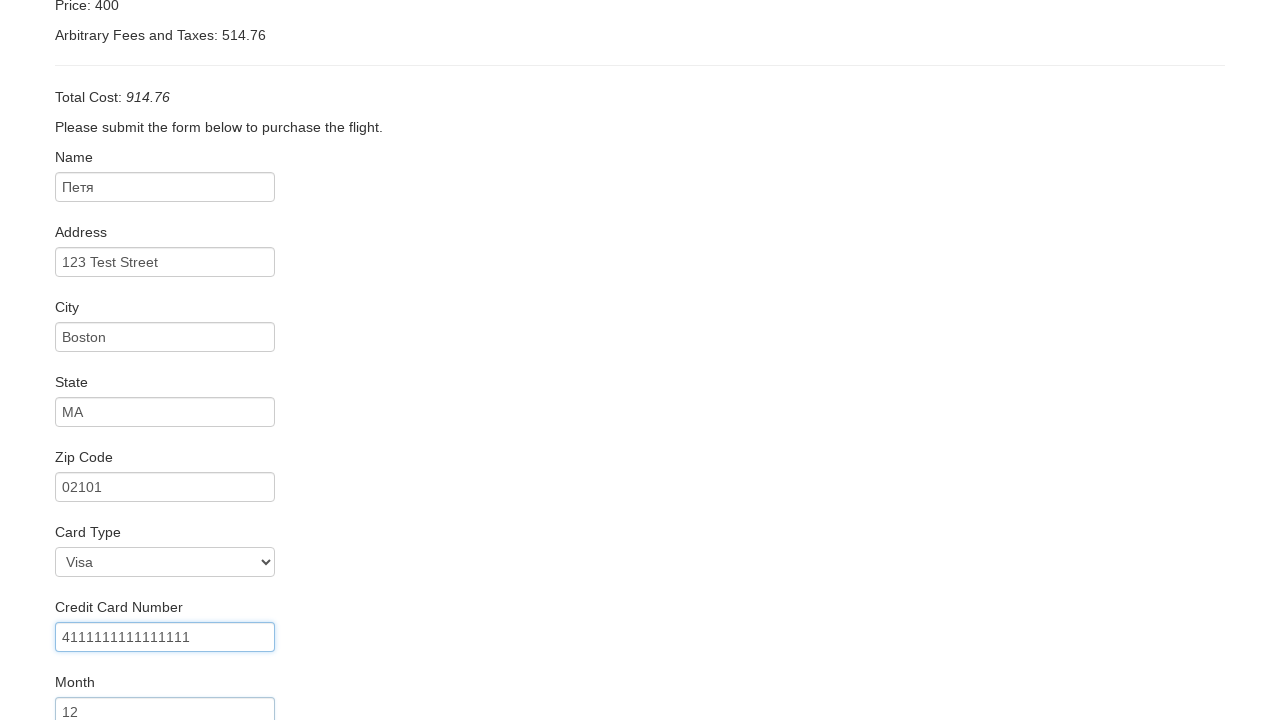

Entered card expiration year '2025' on #creditCardYear
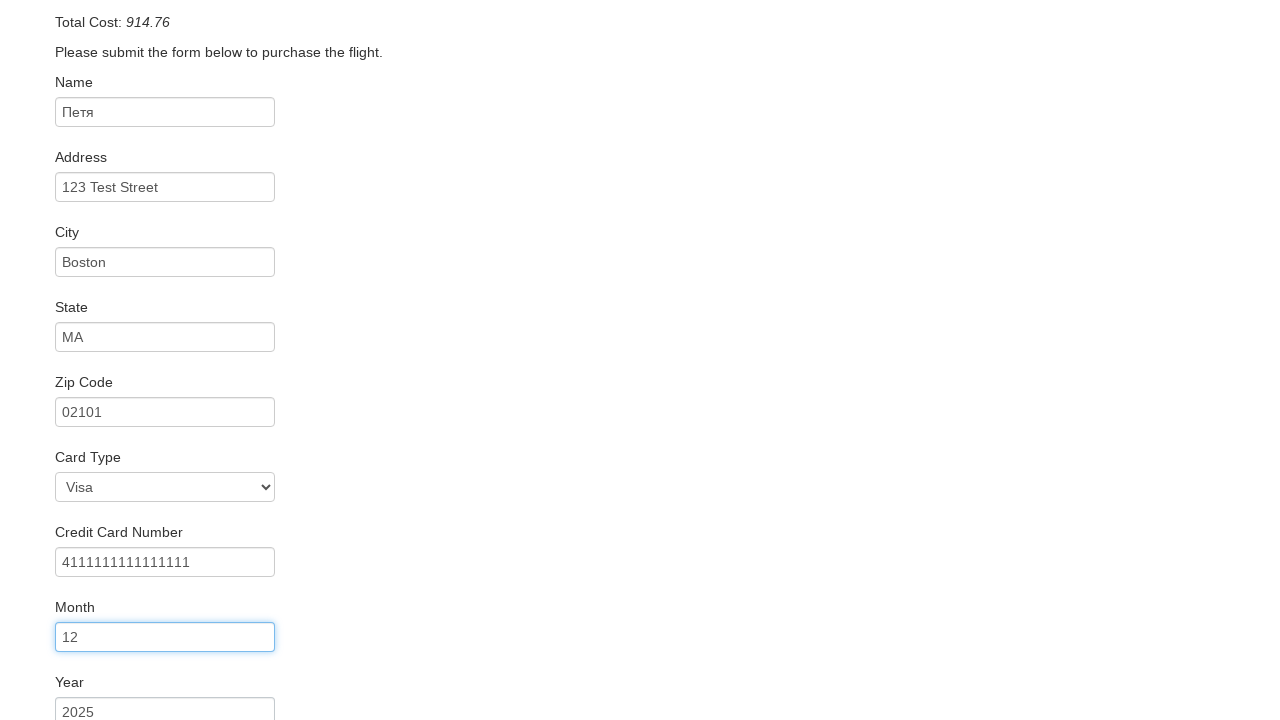

Entered cardholder name 'Test Cardholder' on #nameOnCard
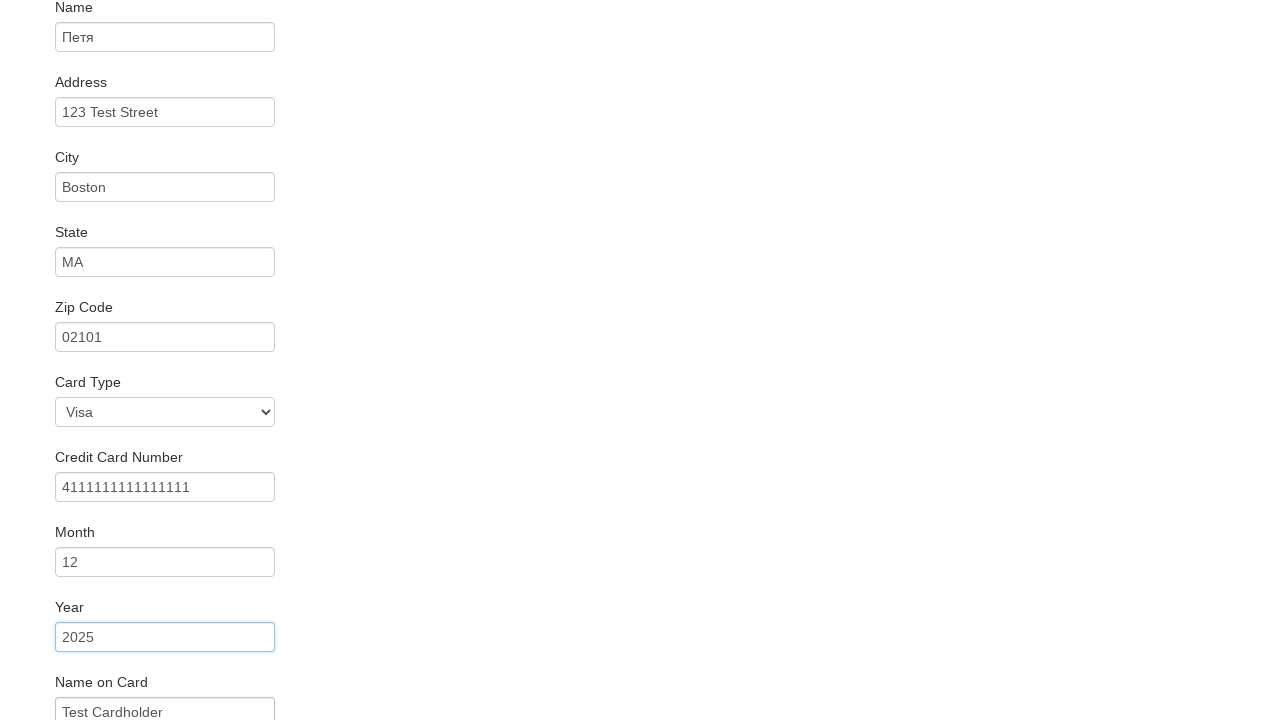

Checked 'Remember Me' checkbox at (62, 656) on #rememberMe
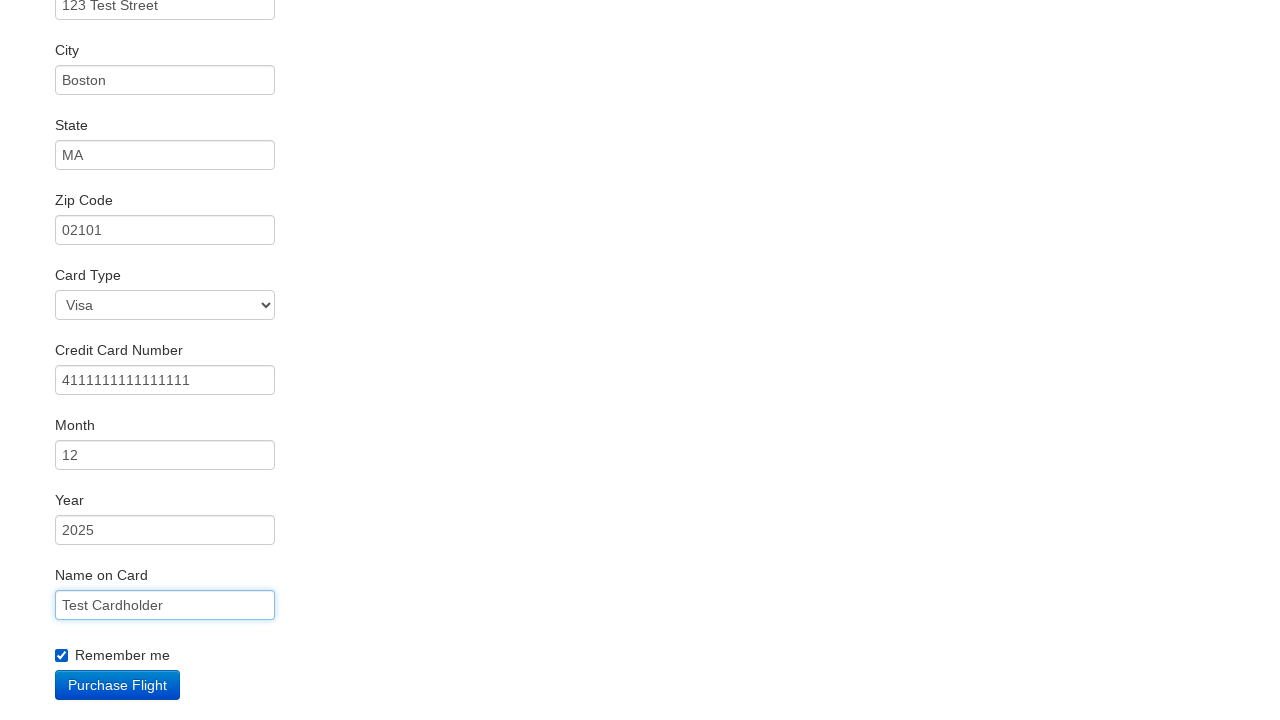

Clicked Purchase Flight button at (118, 685) on .btn-primary
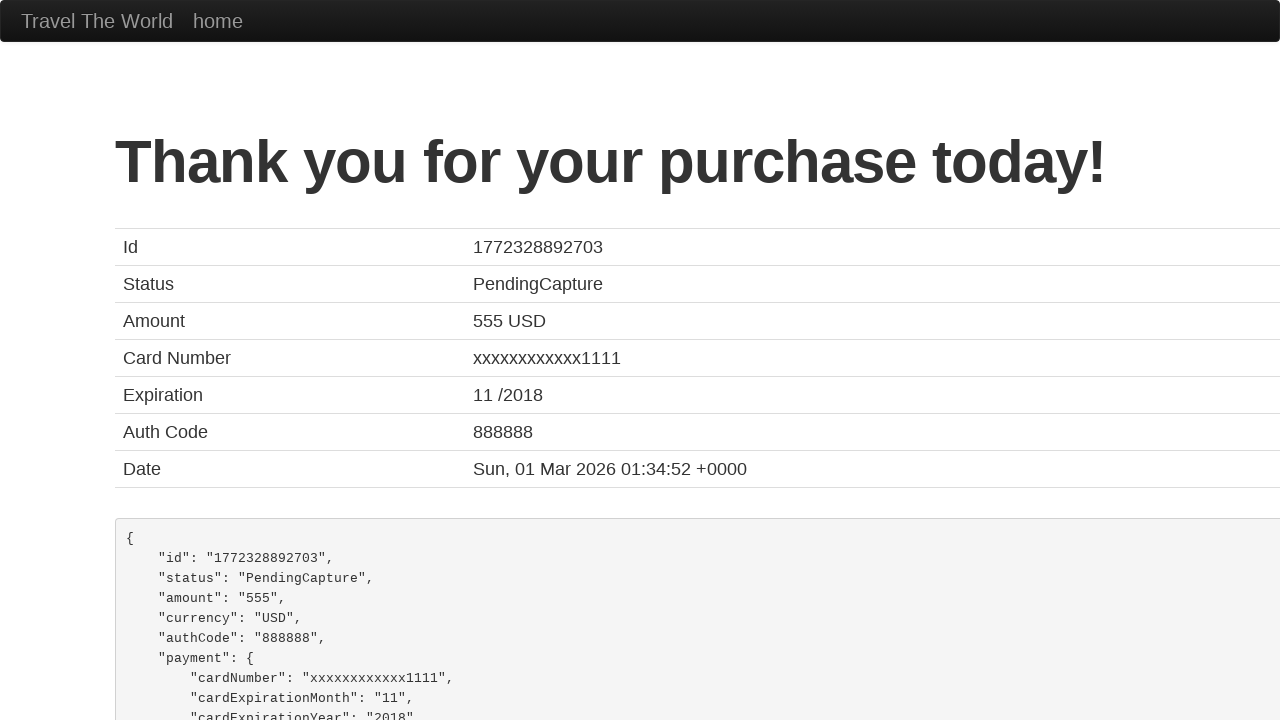

Flight purchase confirmed - reached confirmation page
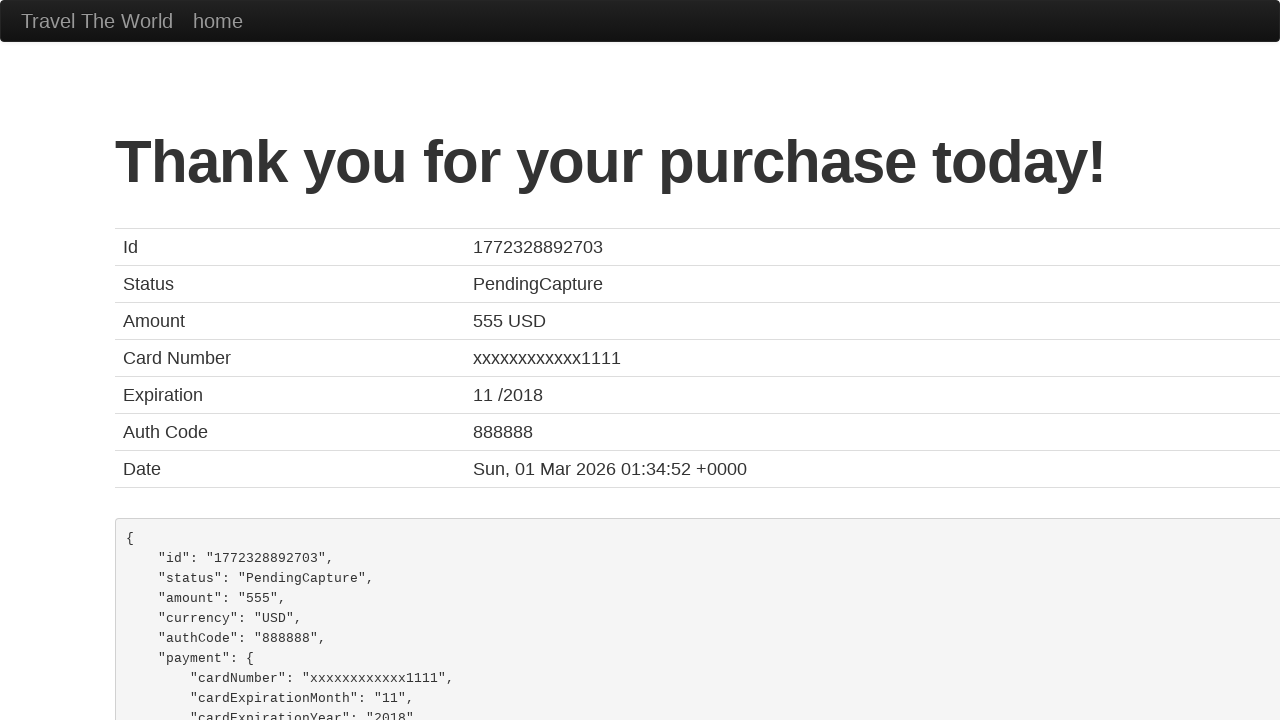

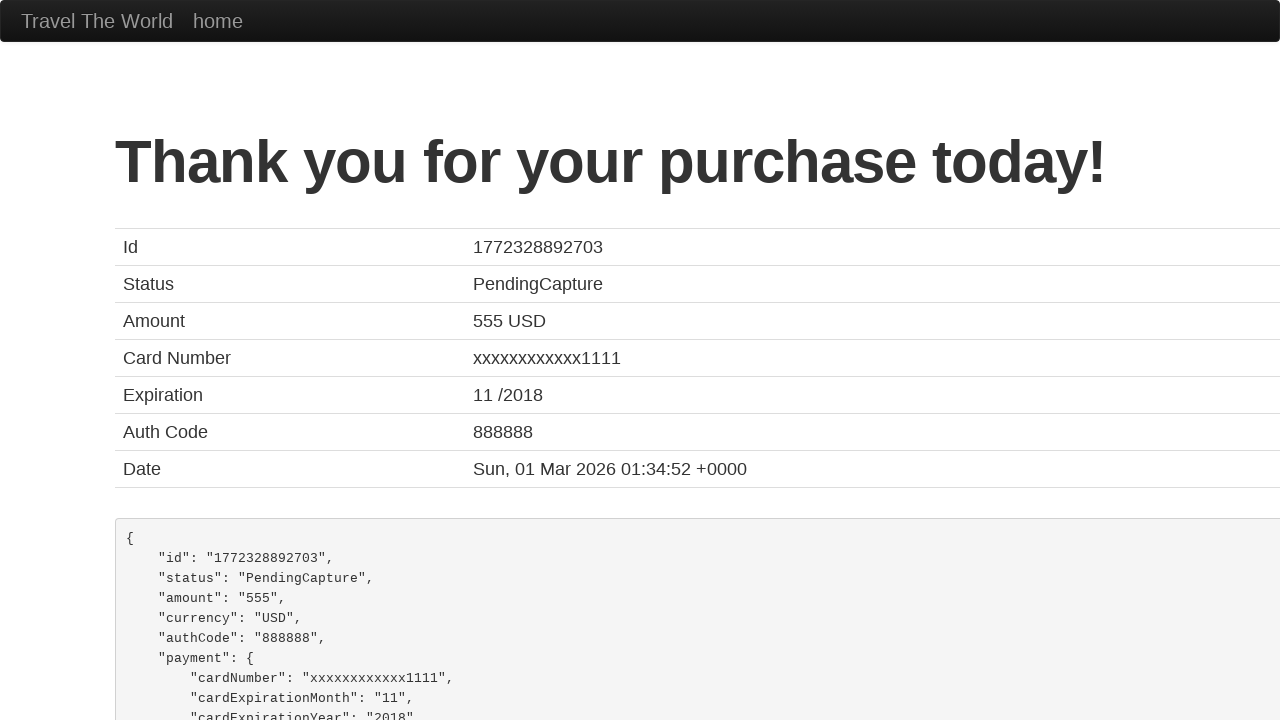